Tests closing the New Doctor tab by opening the specialization types and clicking the close button

Starting URL: https://ej2.syncfusion.com/showcase/angular/appointmentplanner/#/dashboard

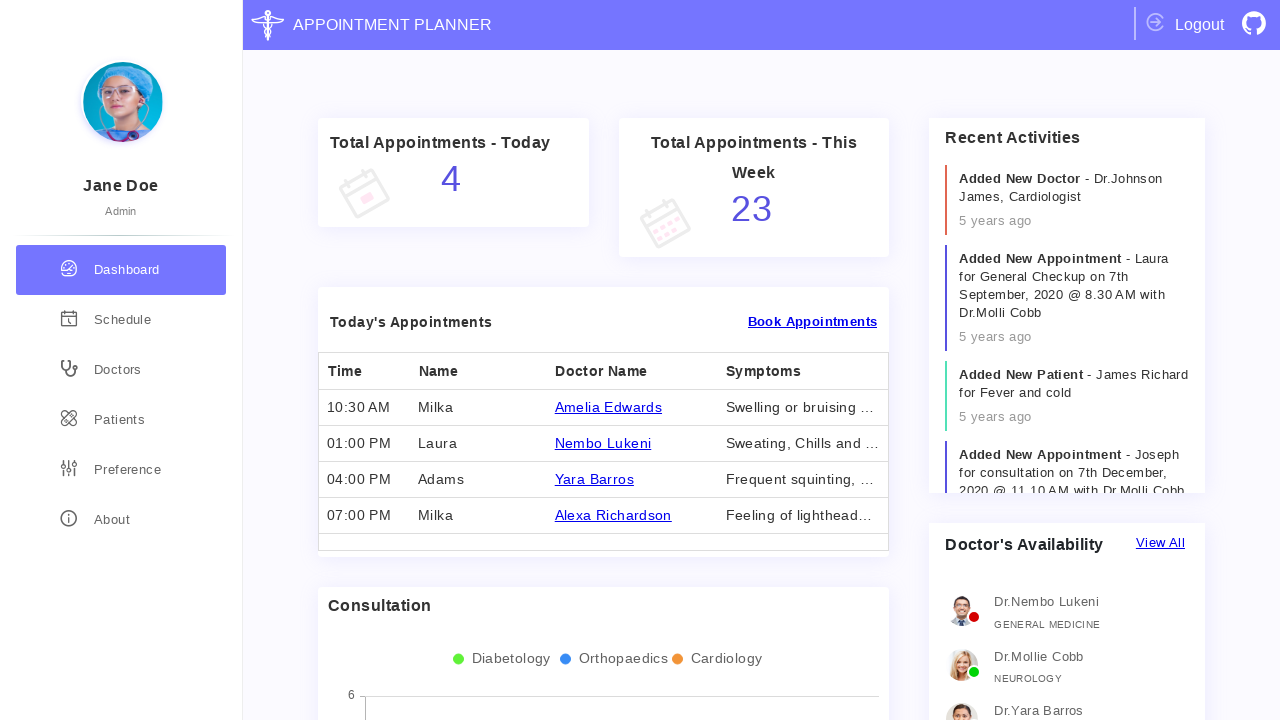

Clicked on doctors section at (121, 370) on div.doctors
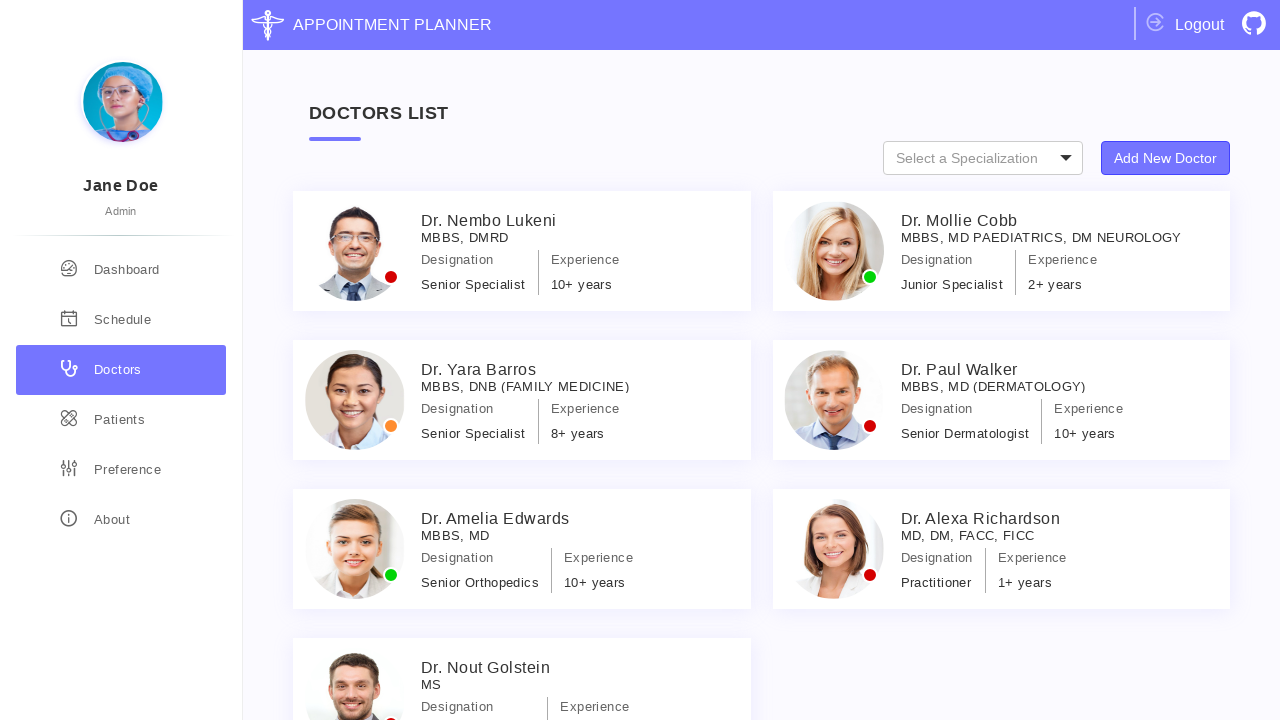

Clicked on specialization types button at (1166, 158) on div.specialization-types>button
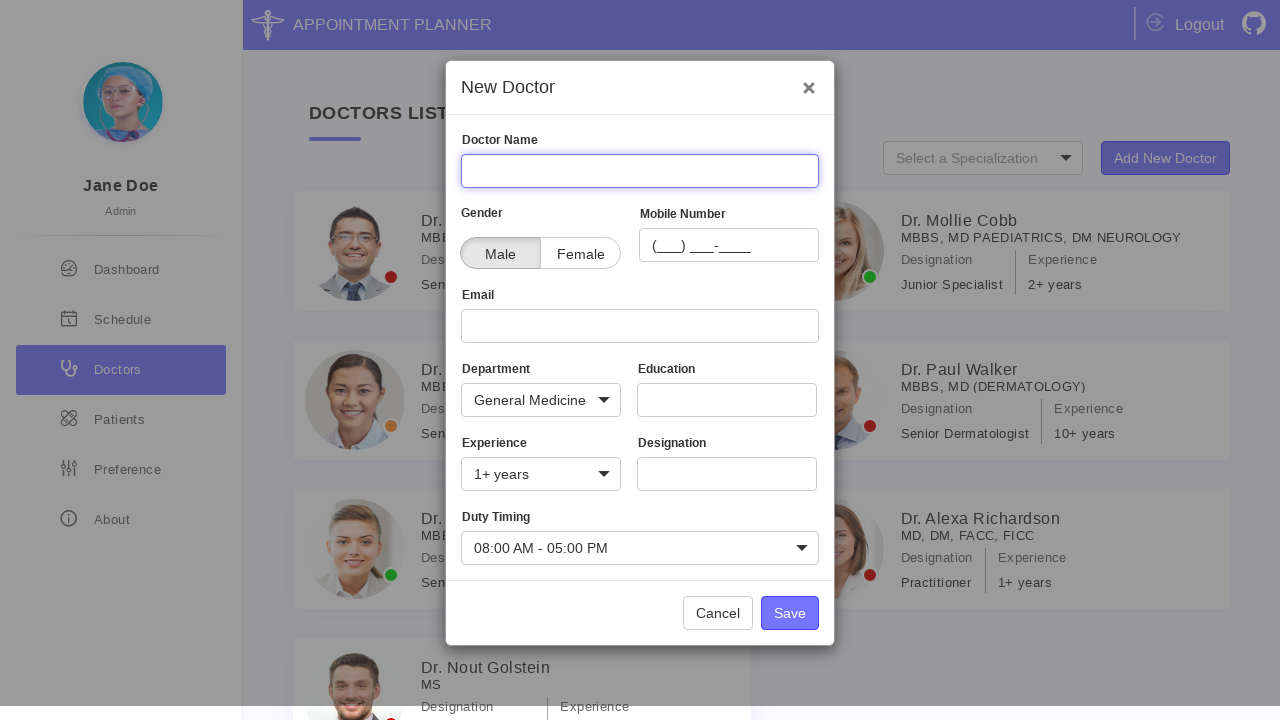

Clicked the close button in the New Doctor dialog at (718, 613) on div[class='button-container']>button:nth-child(1)
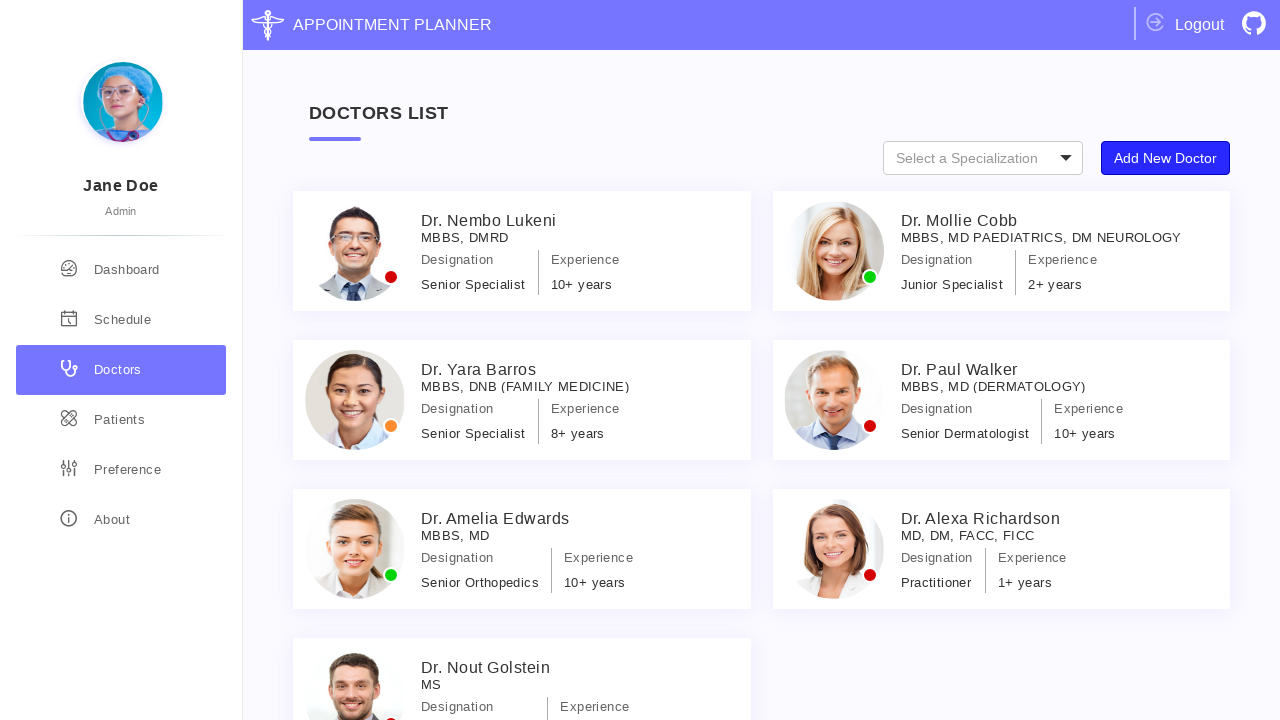

Verified that the New Doctor dialog is no longer visible
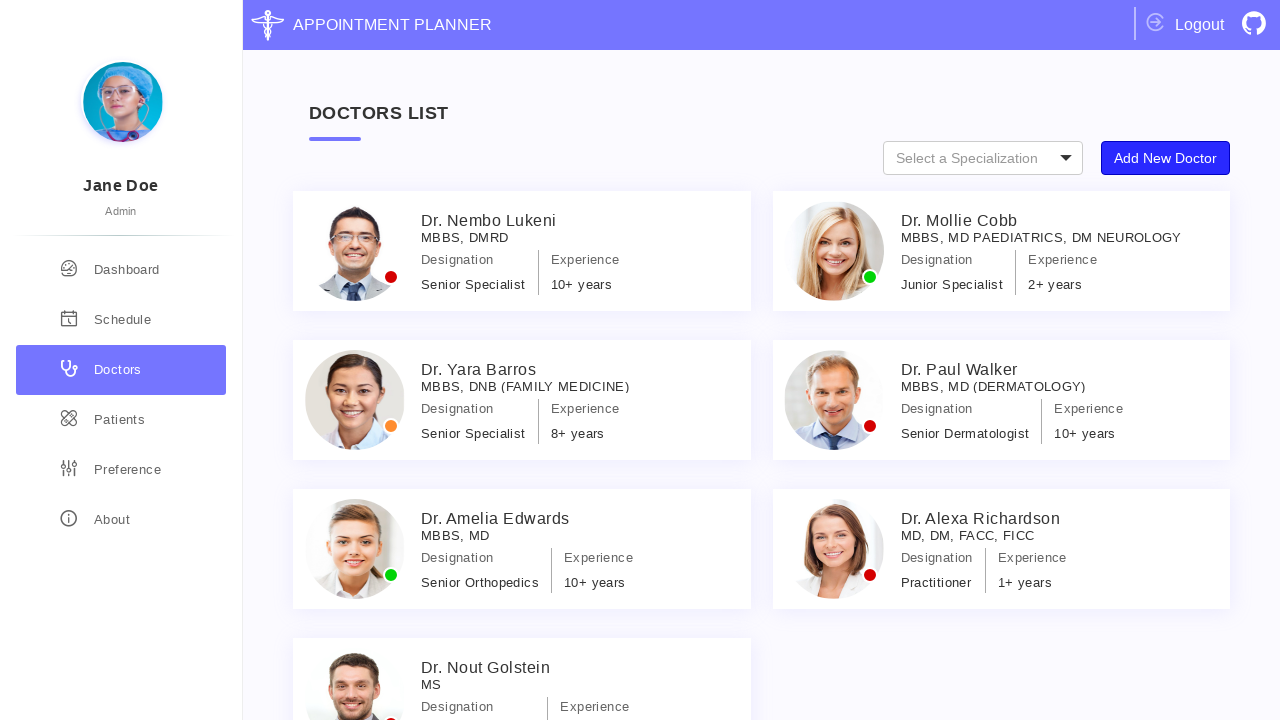

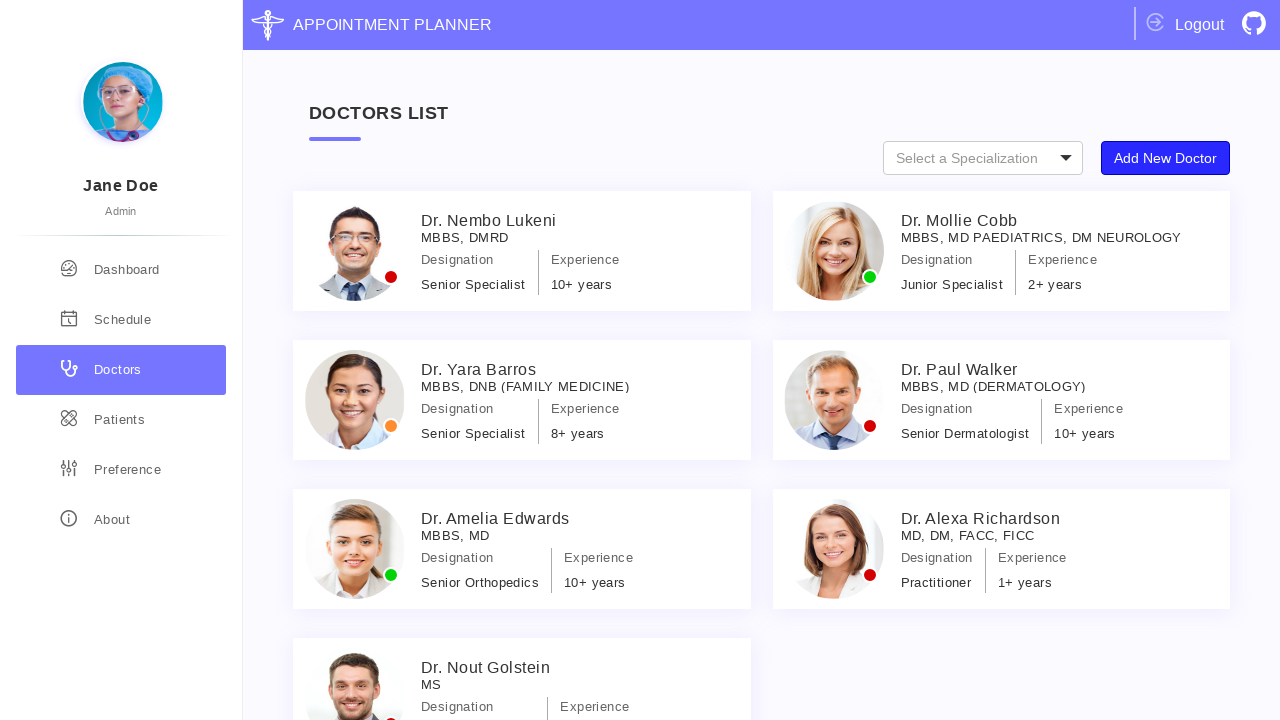